Tests various JavaScript alert interactions including simple alerts, timer-based alerts, and prompt alerts with text input

Starting URL: https://demoqa.com/alerts

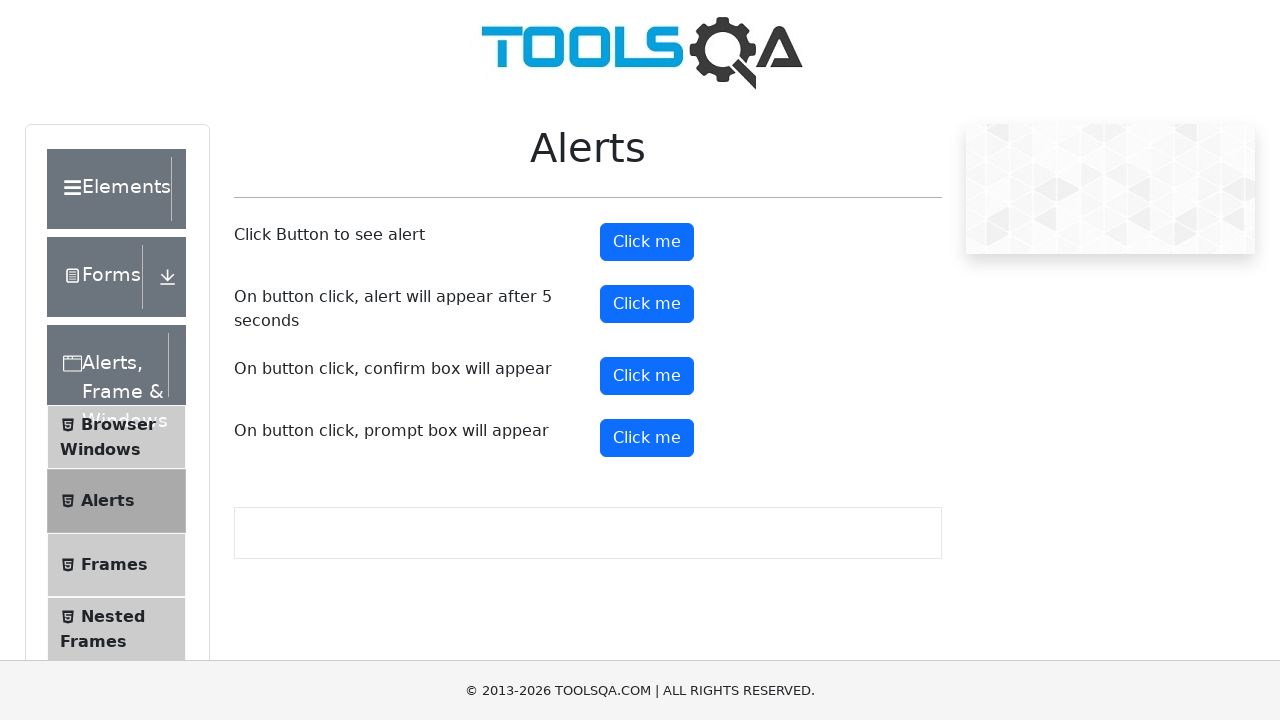

Clicked button to trigger simple alert at (647, 242) on #alertButton
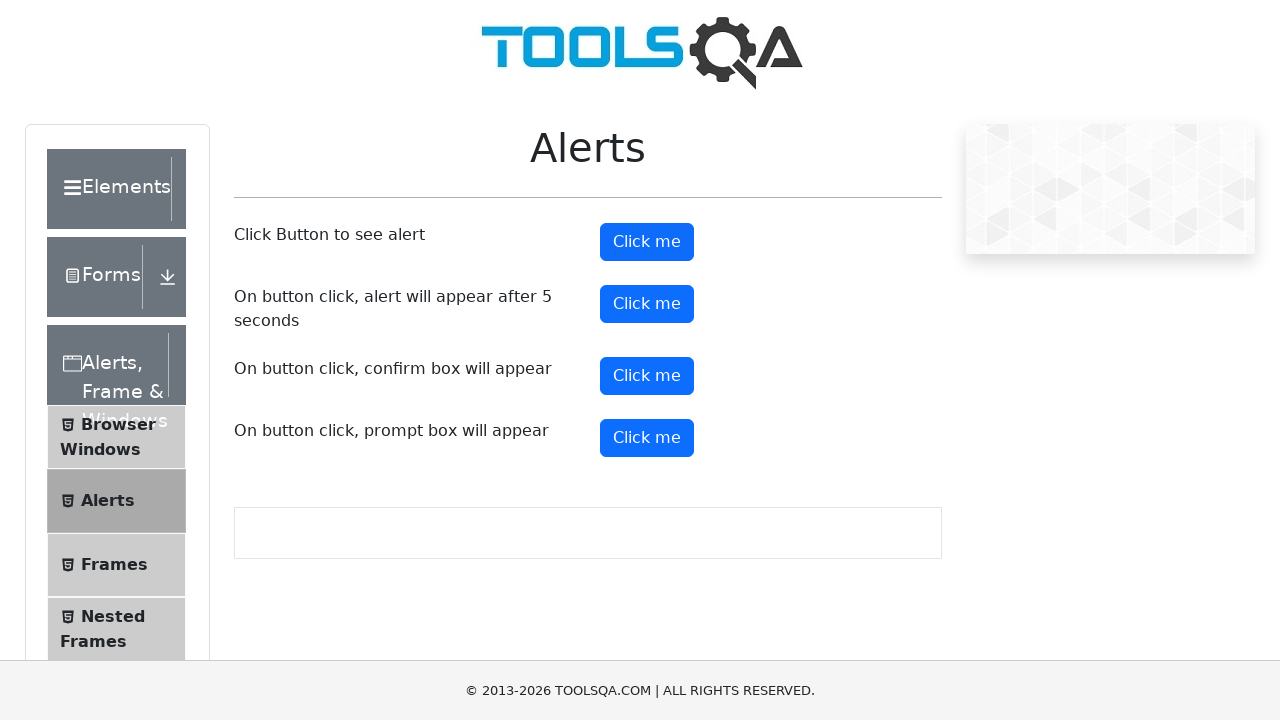

Set up dialog handler to accept alerts
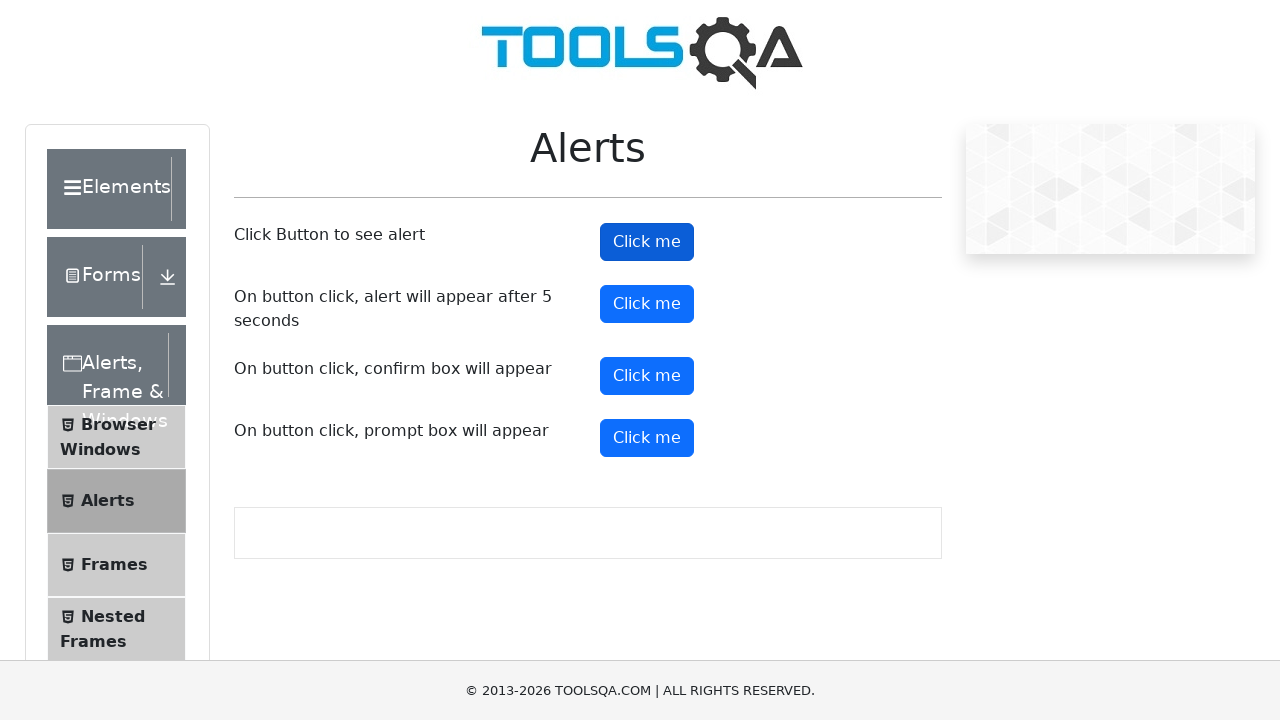

Clicked button to trigger timer-based alert at (647, 304) on #timerAlertButton
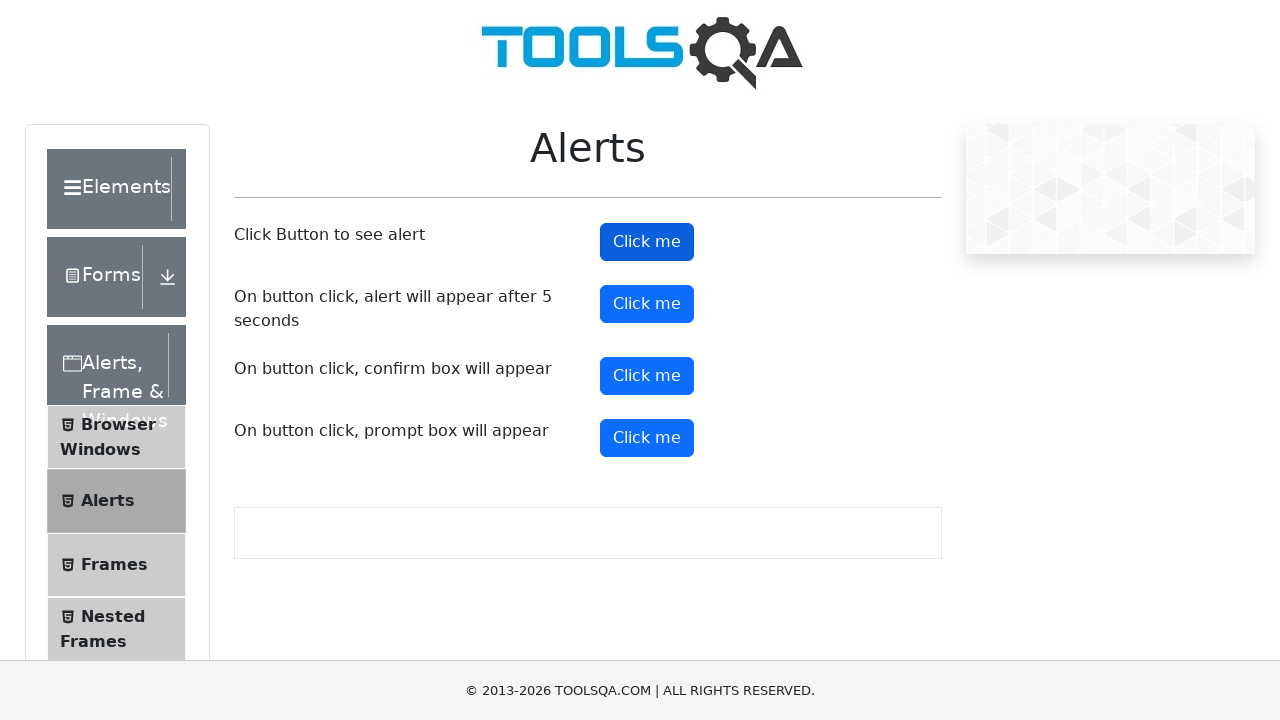

Waited 5 seconds for timer alert to appear
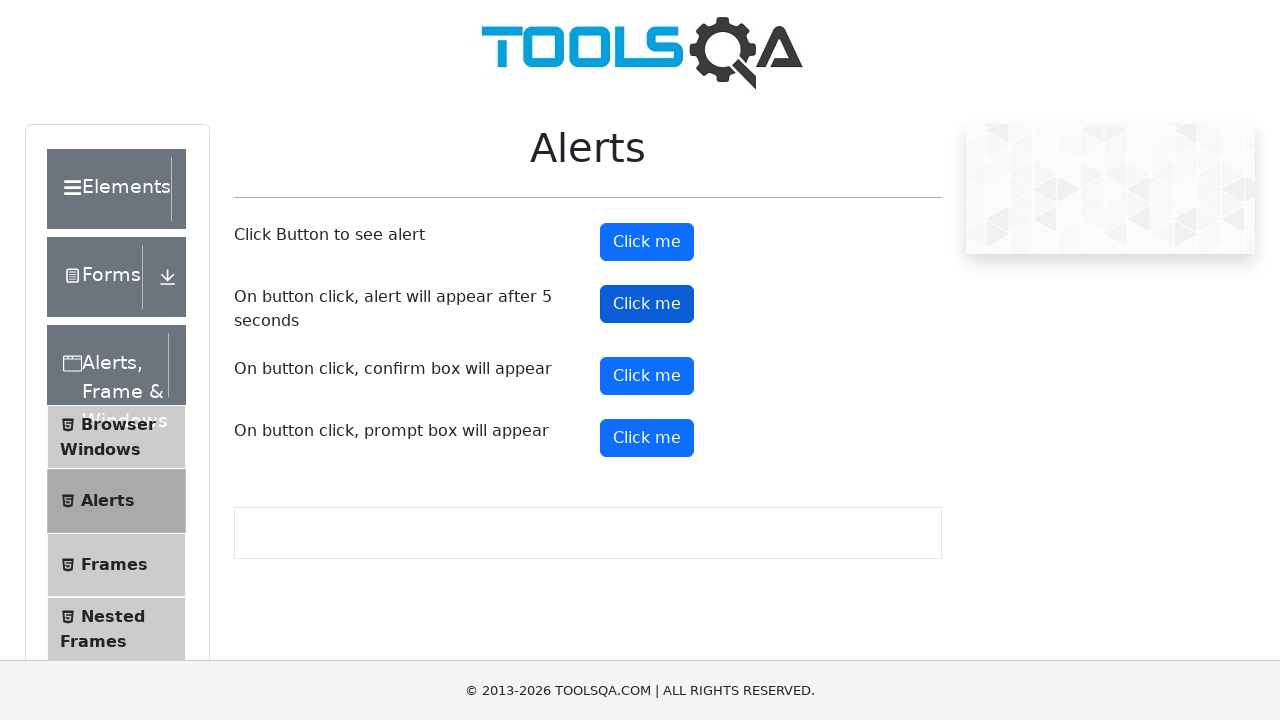

Scrolled down 300 pixels to see prompt button
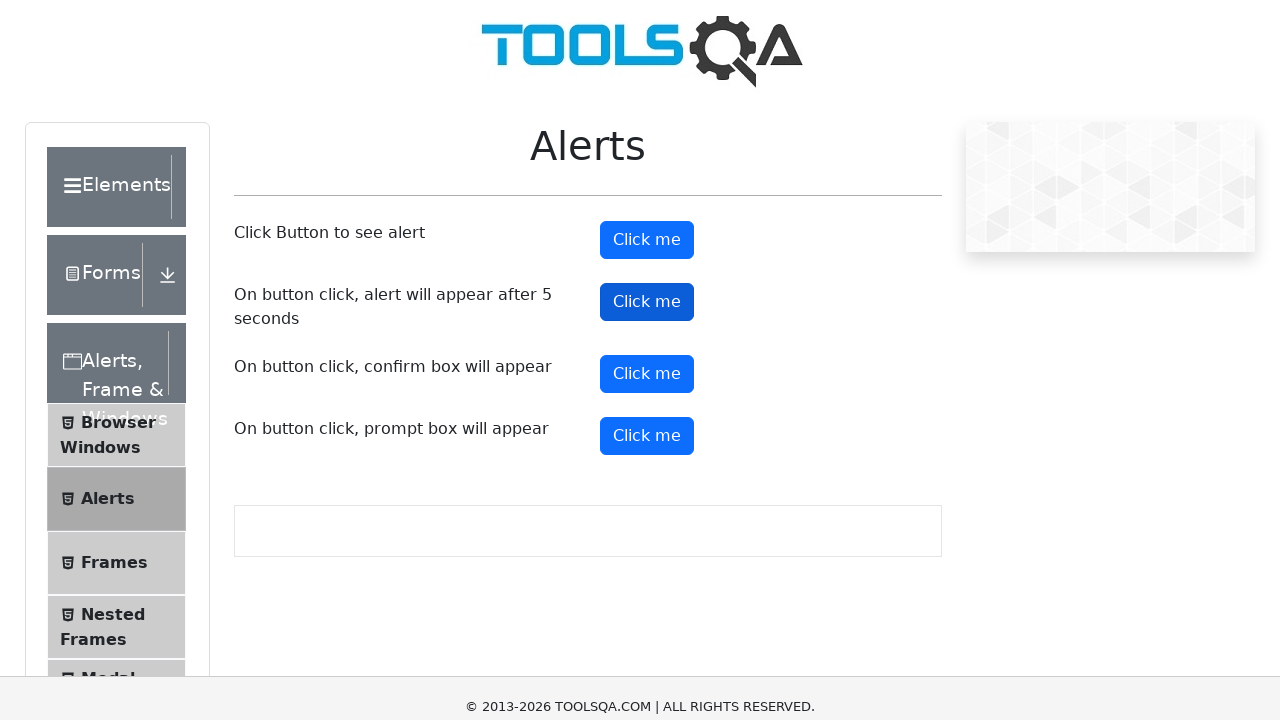

Set up dialog handler to accept prompt with 'JuaraCoding' text input
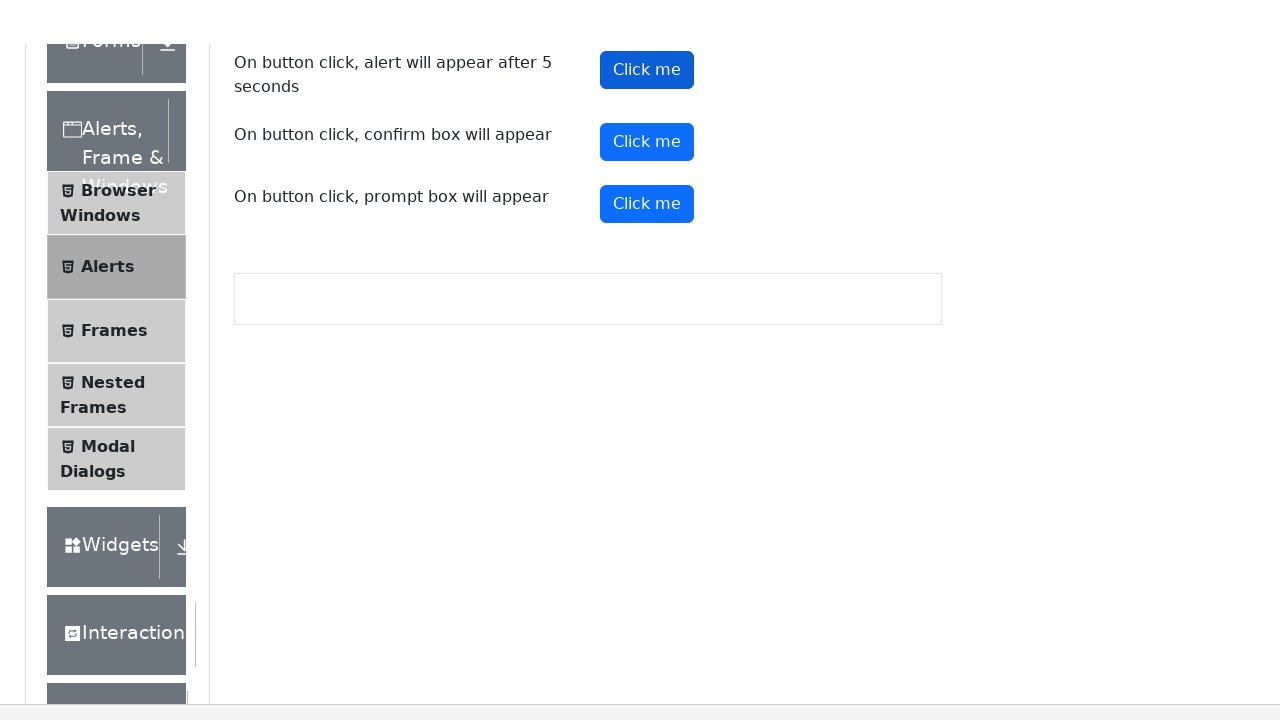

Clicked prompt button to trigger prompt alert at (647, 138) on #promtButton
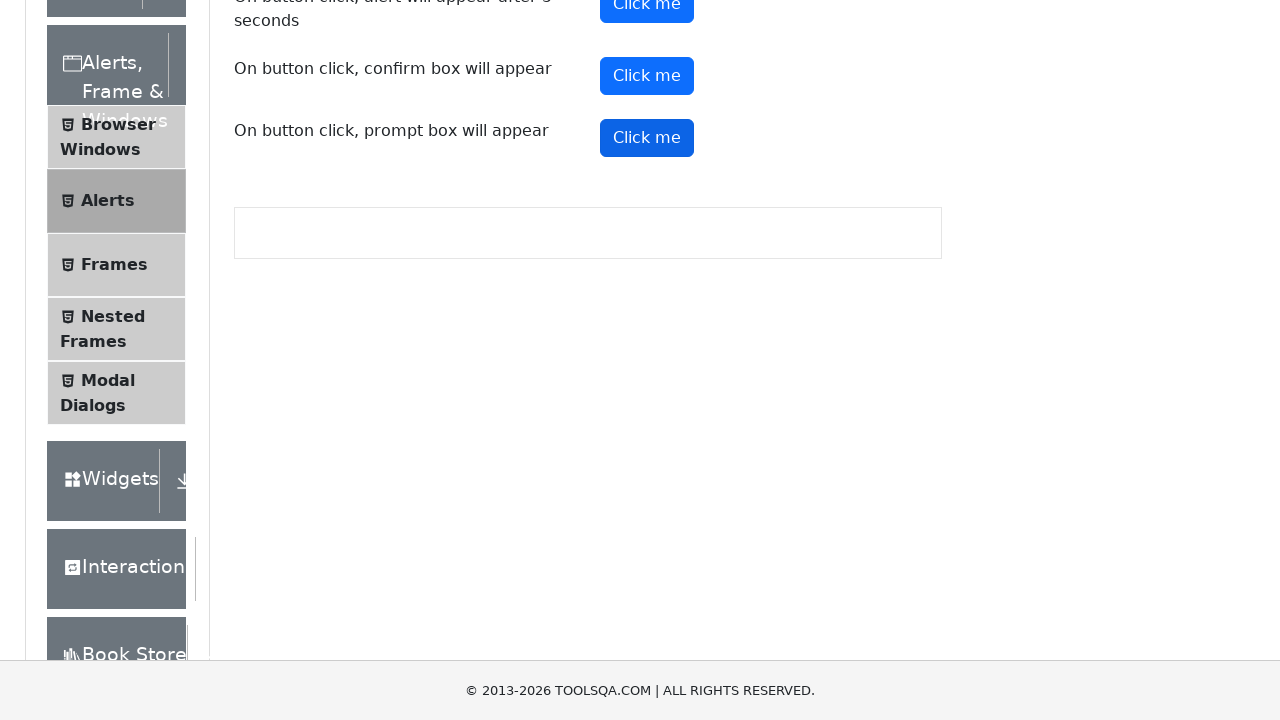

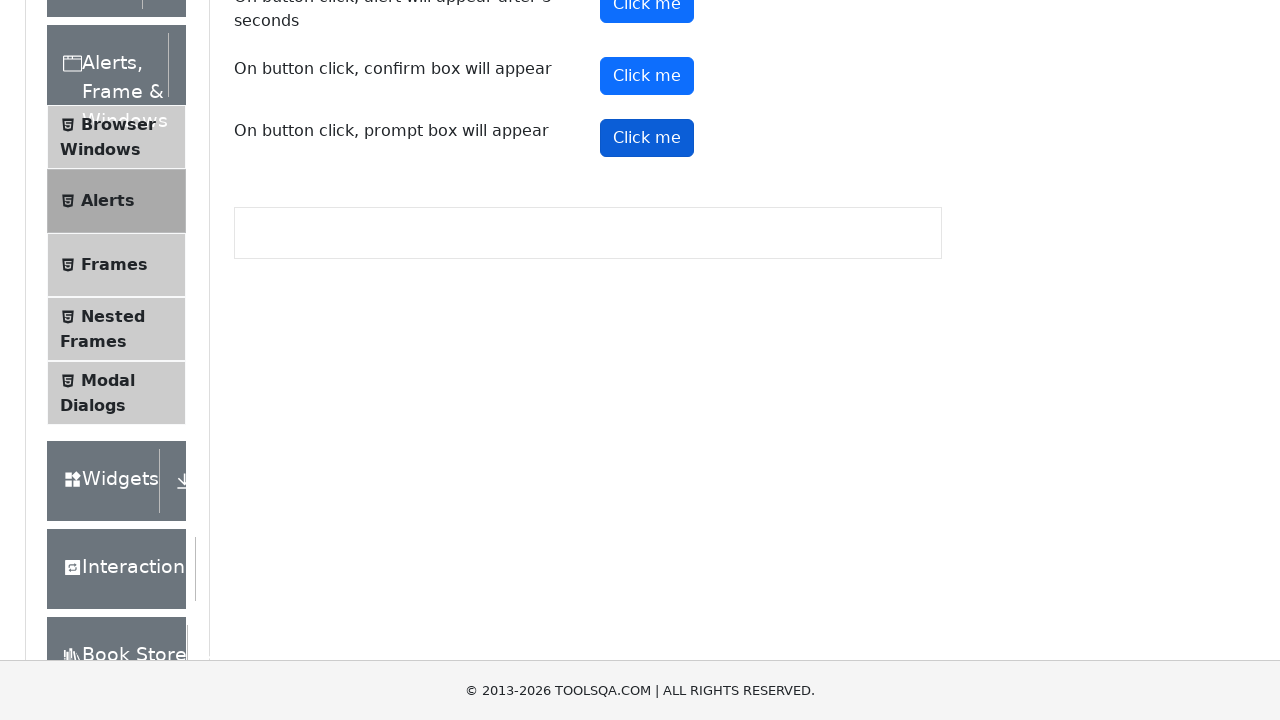